Tests a math calculation form by reading two numbers, calculating their sum, selecting the result from a dropdown, and submitting the form

Starting URL: https://suninjuly.github.io/selects1.html

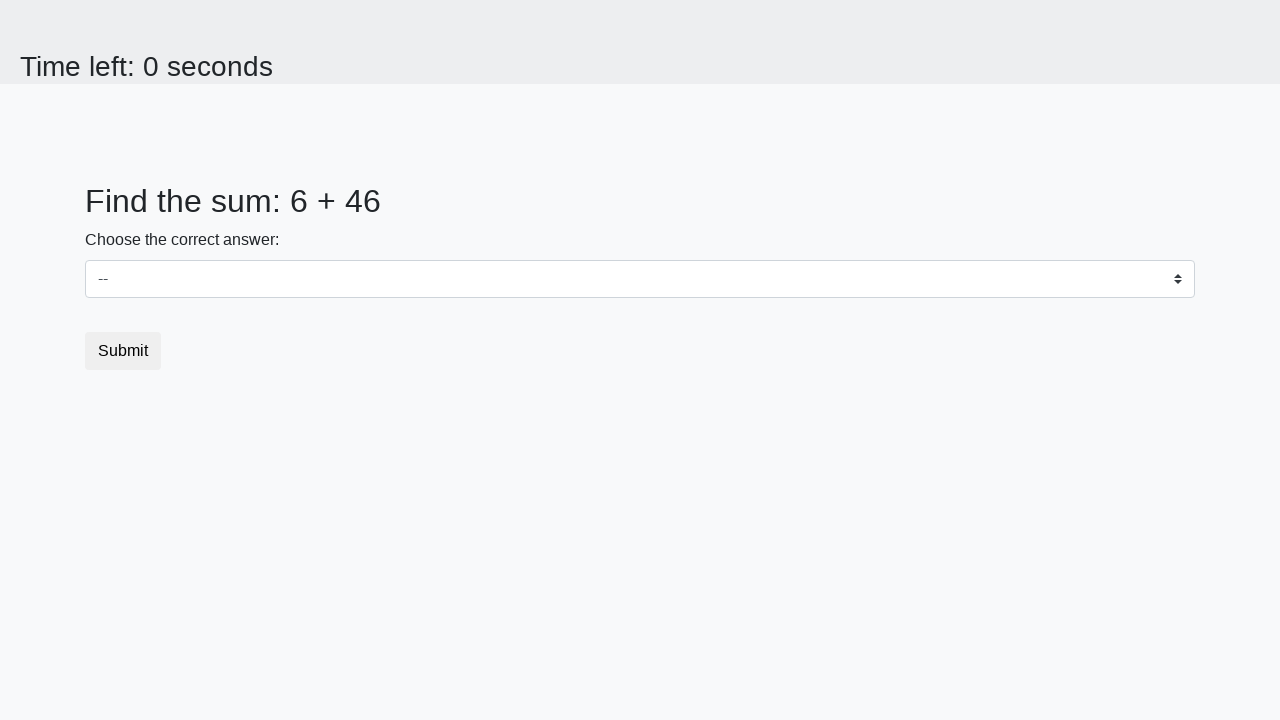

Retrieved first number from #num1 element
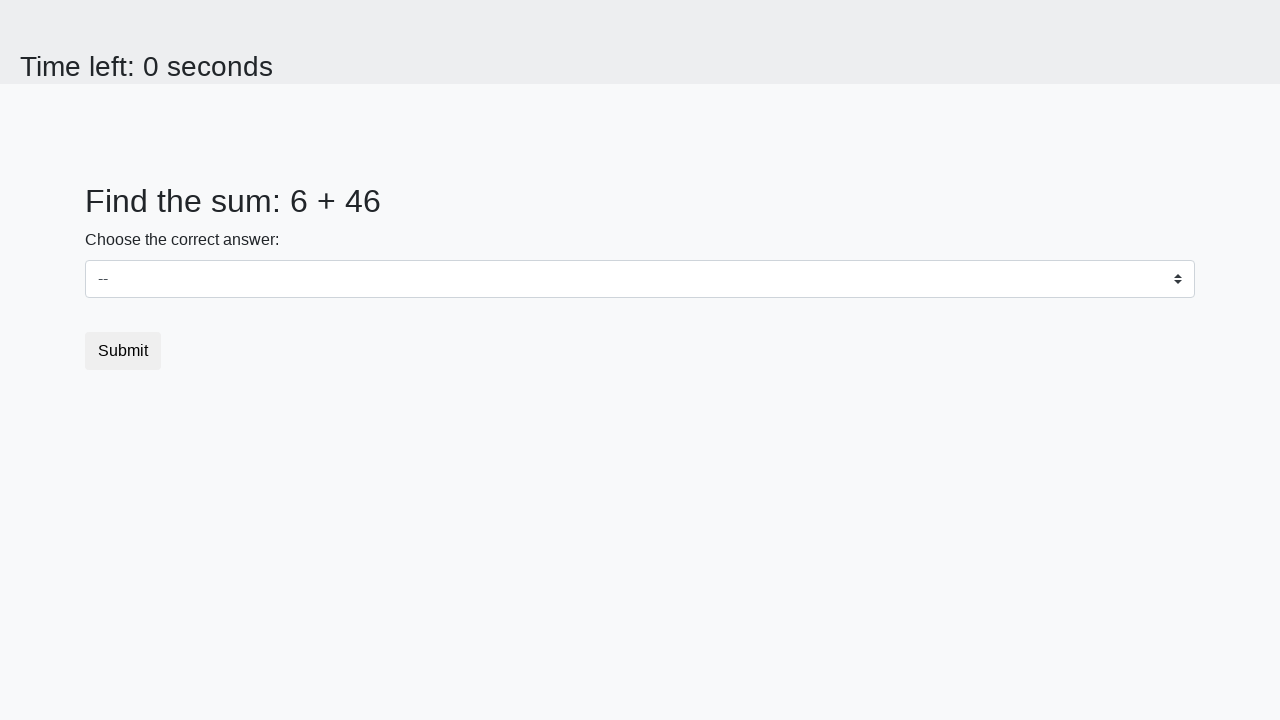

Retrieved second number from #num2 element
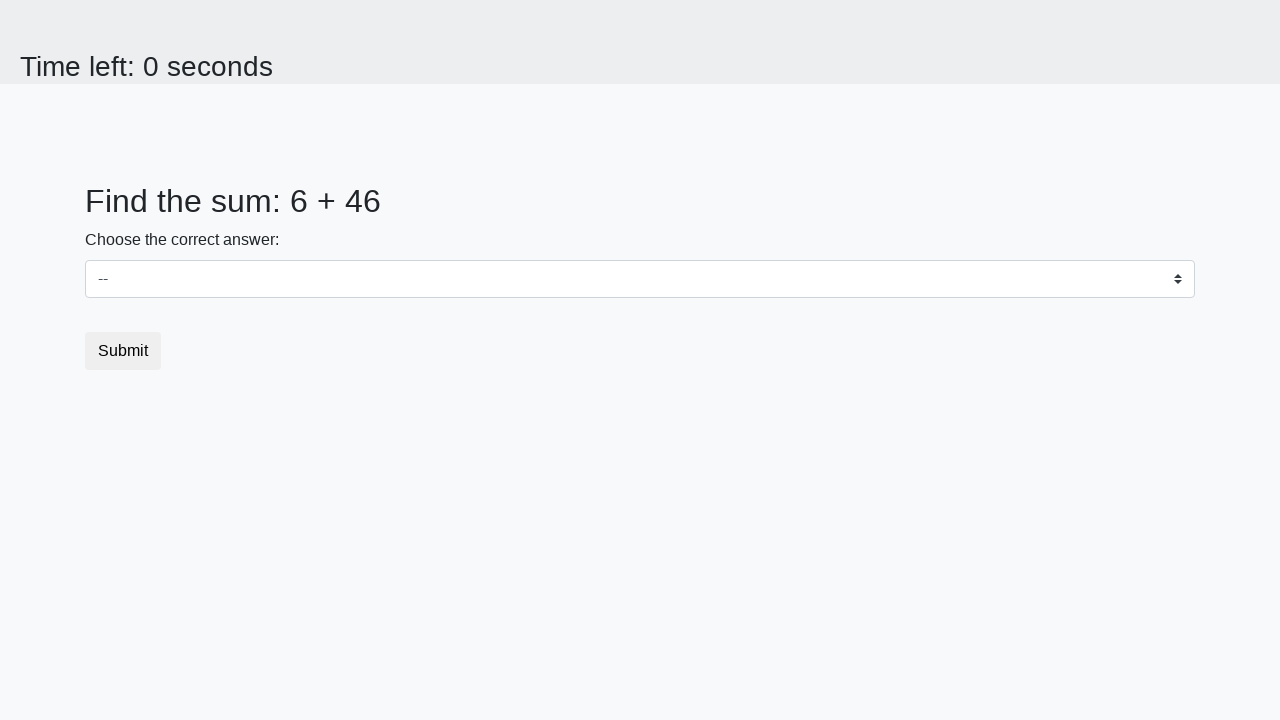

Calculated sum: 6 + 46 = 52
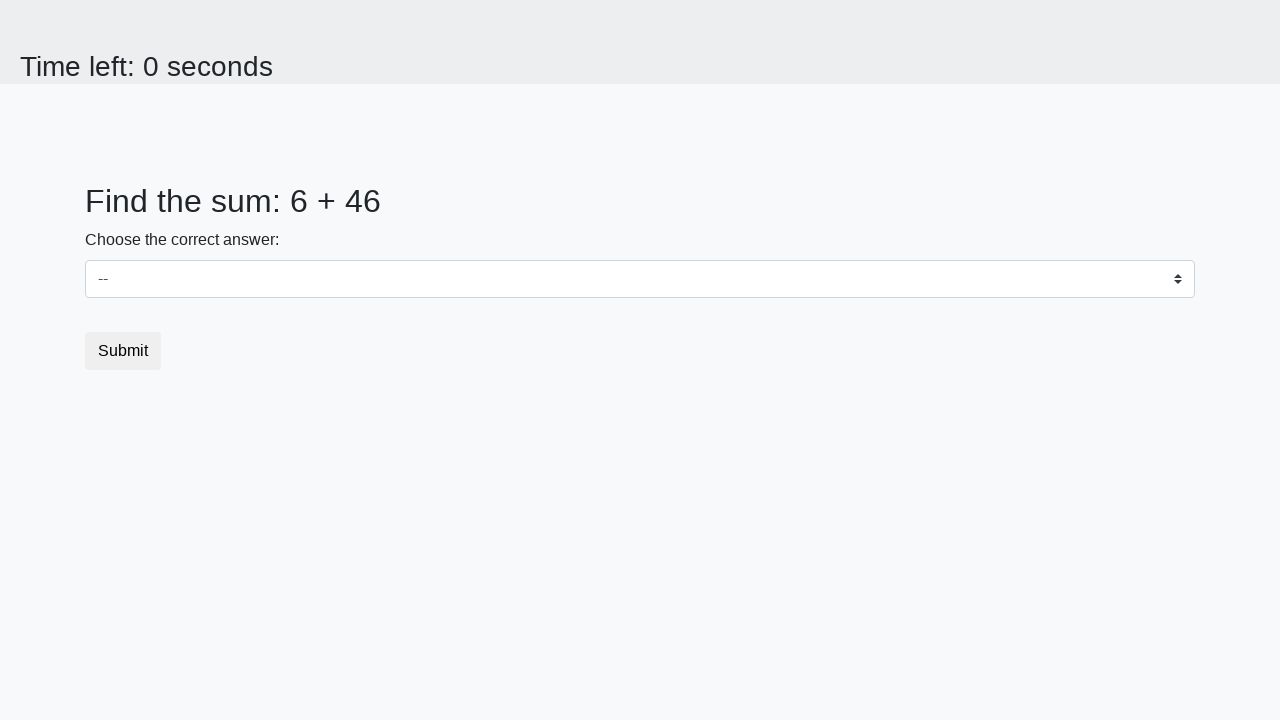

Selected sum value '52' from dropdown on select
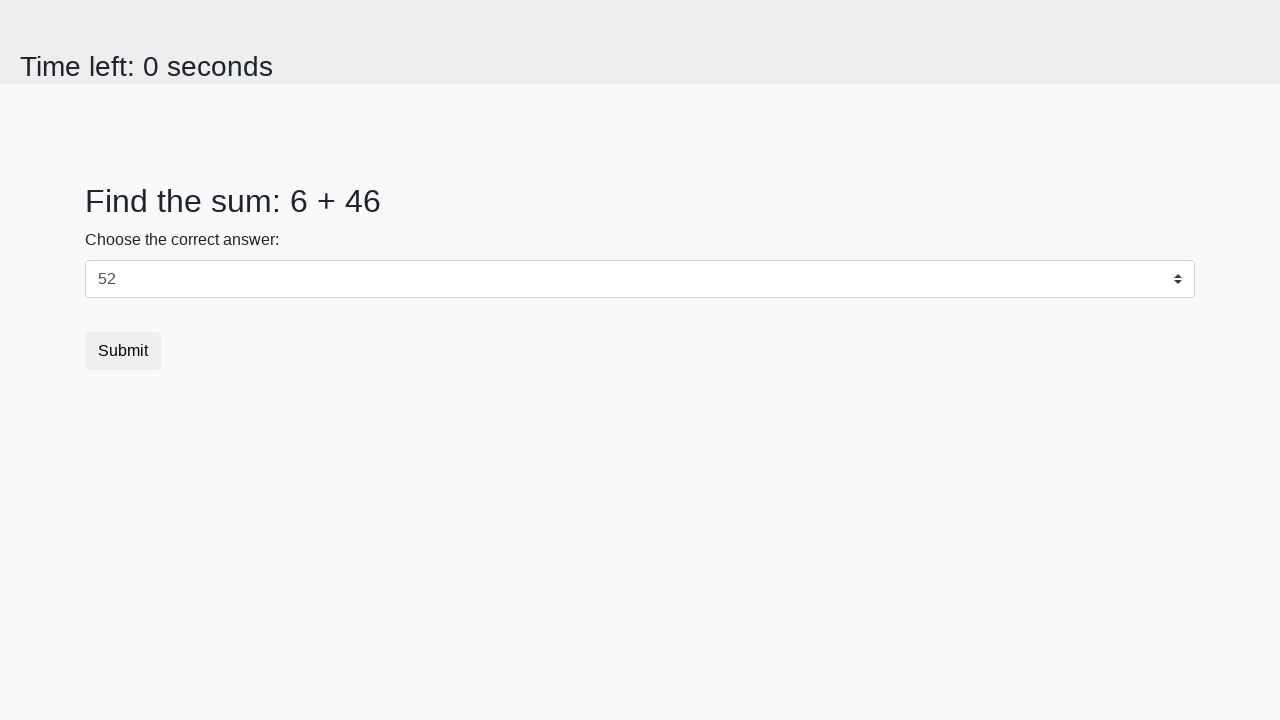

Clicked submit button to submit the form at (123, 351) on [type=submit]
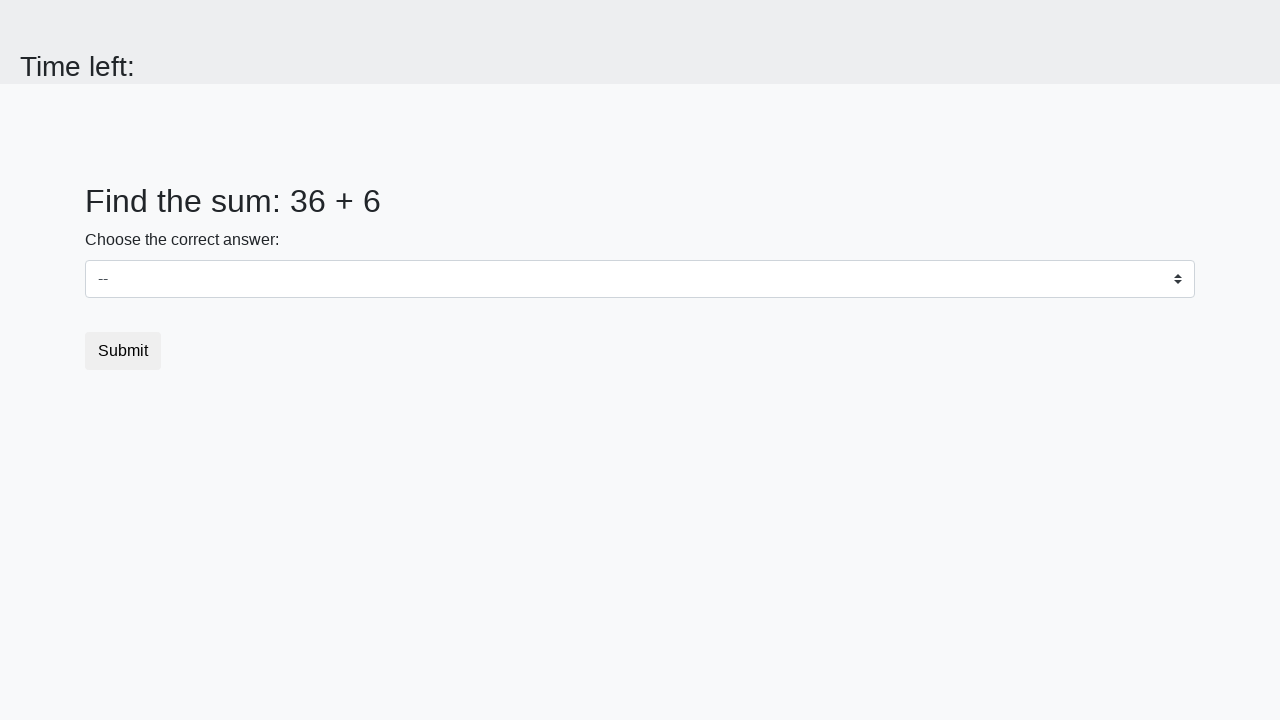

Set up dialog handler to accept alerts
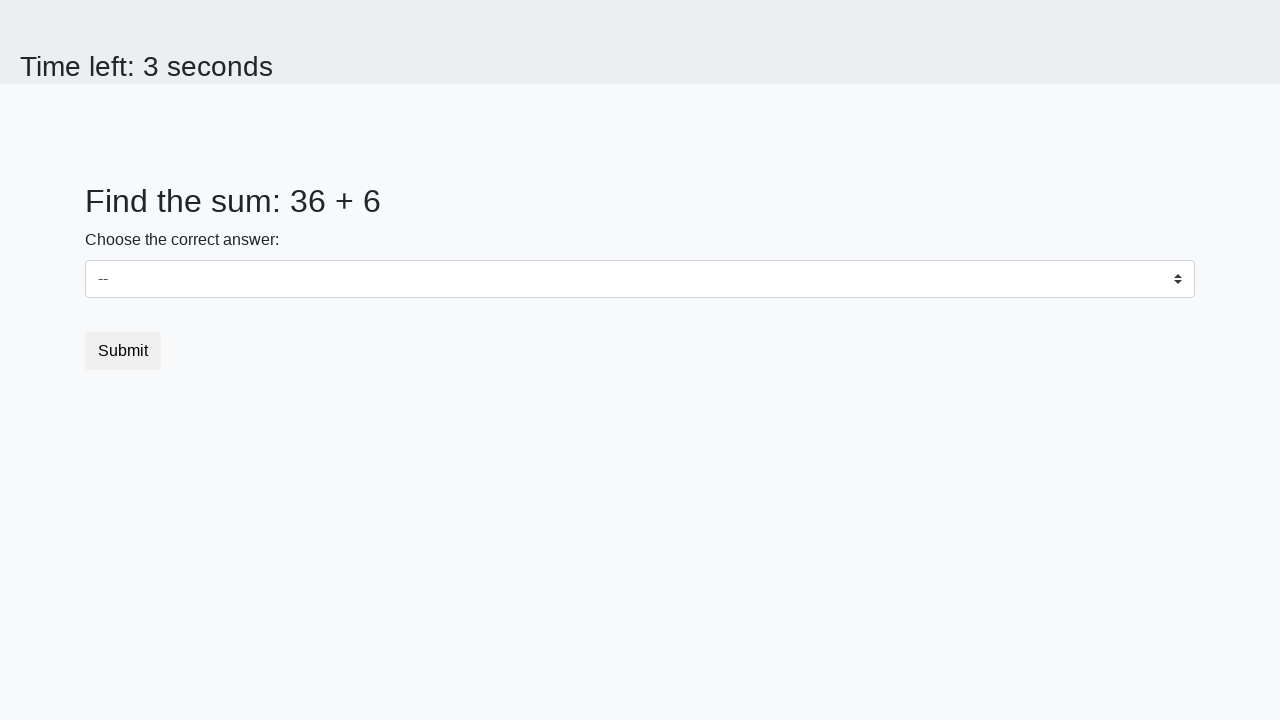

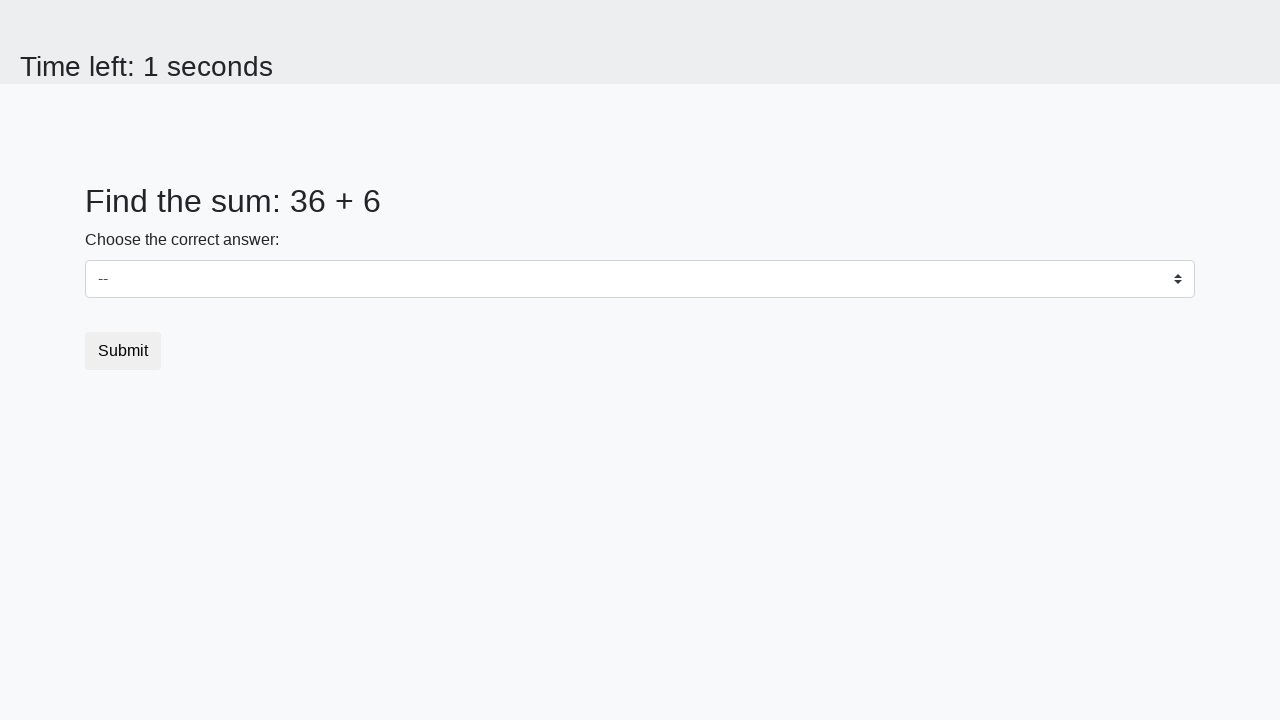